Tests right-click context menu functionality by navigating to the context menu page, performing a right-click action on a specific element, and accepting the resulting alert

Starting URL: https://the-internet.herokuapp.com/

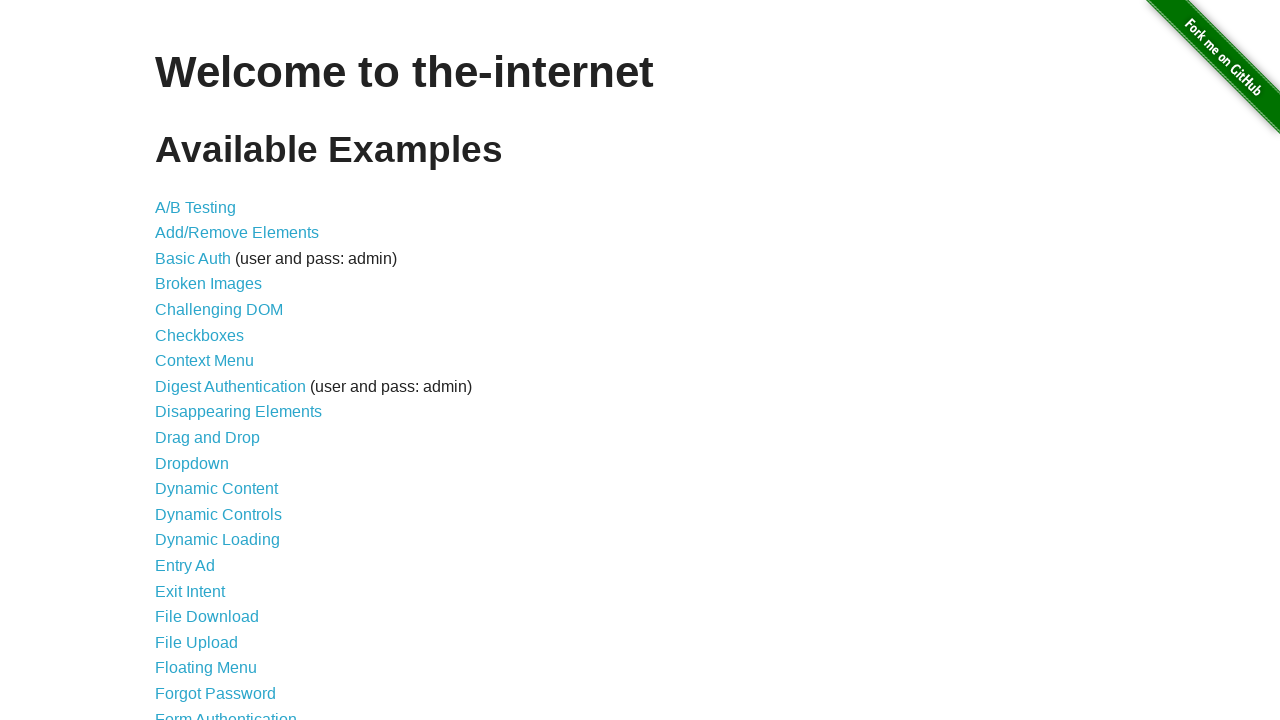

Clicked on Context Menu link at (204, 361) on xpath=//a[text()="Context Menu"]
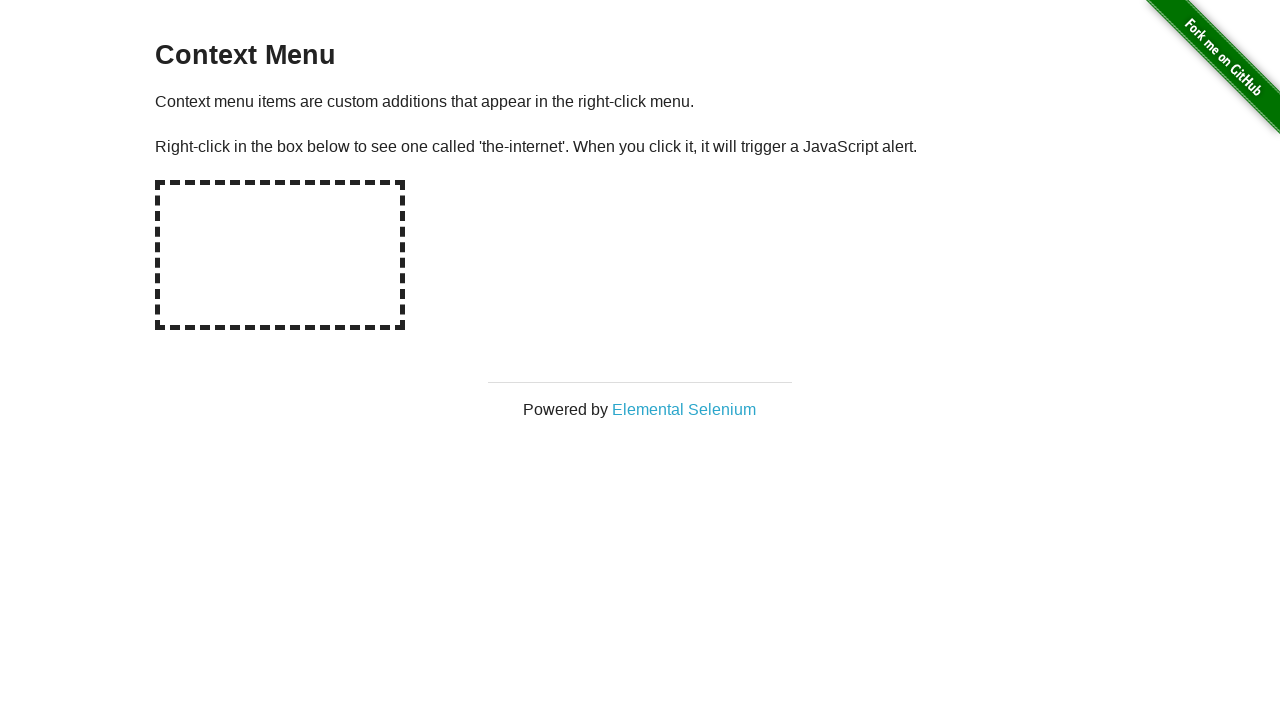

Located the hot-spot element
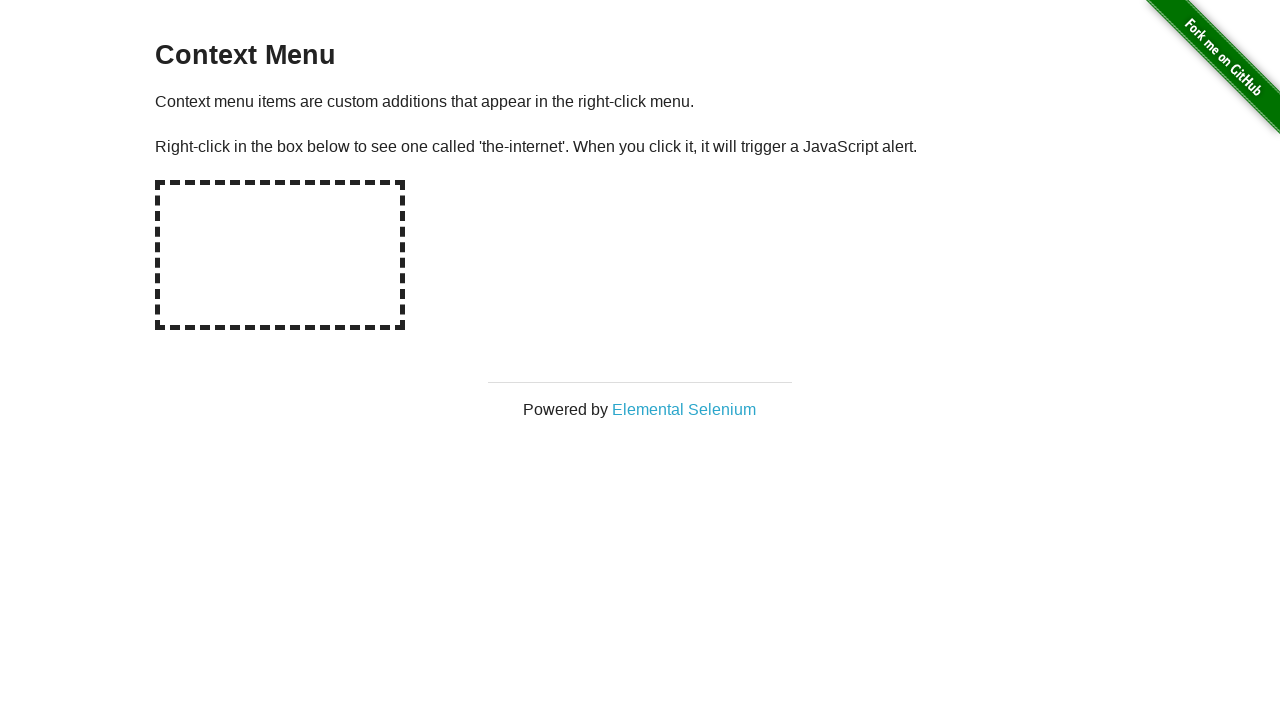

Performed right-click on hot-spot element at (280, 255) on #hot-spot
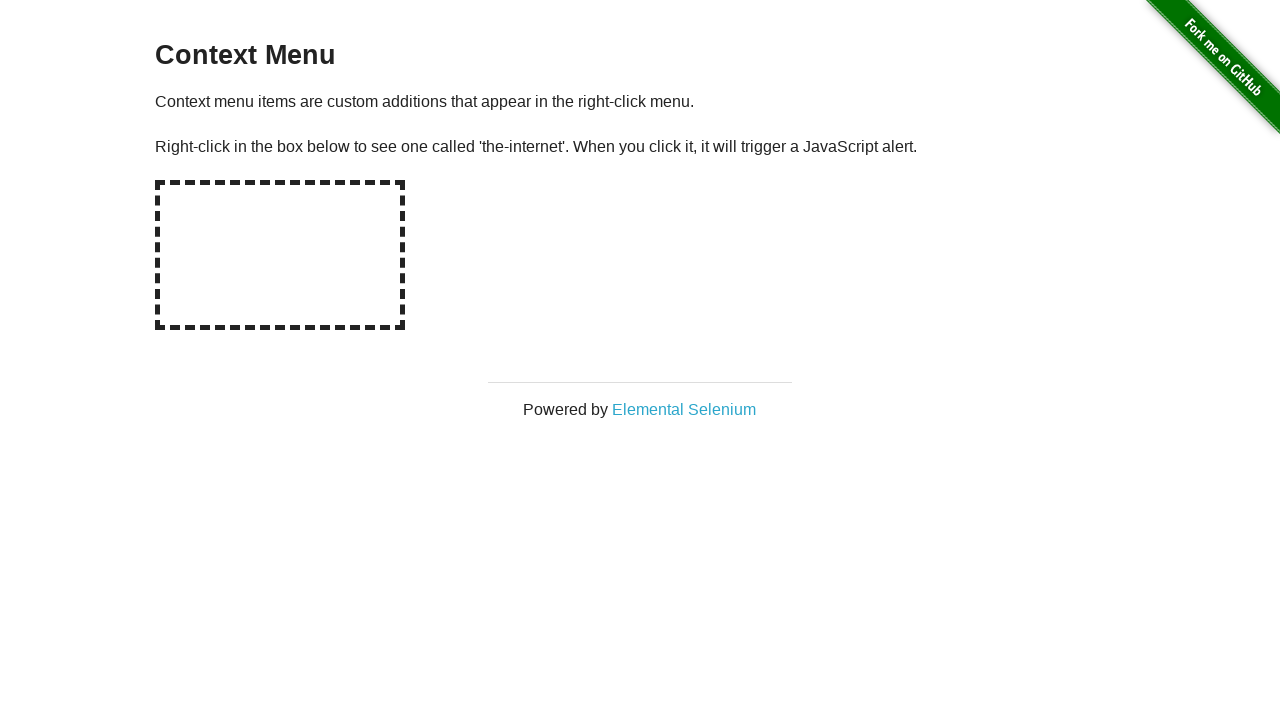

Set up dialog handler to accept alerts
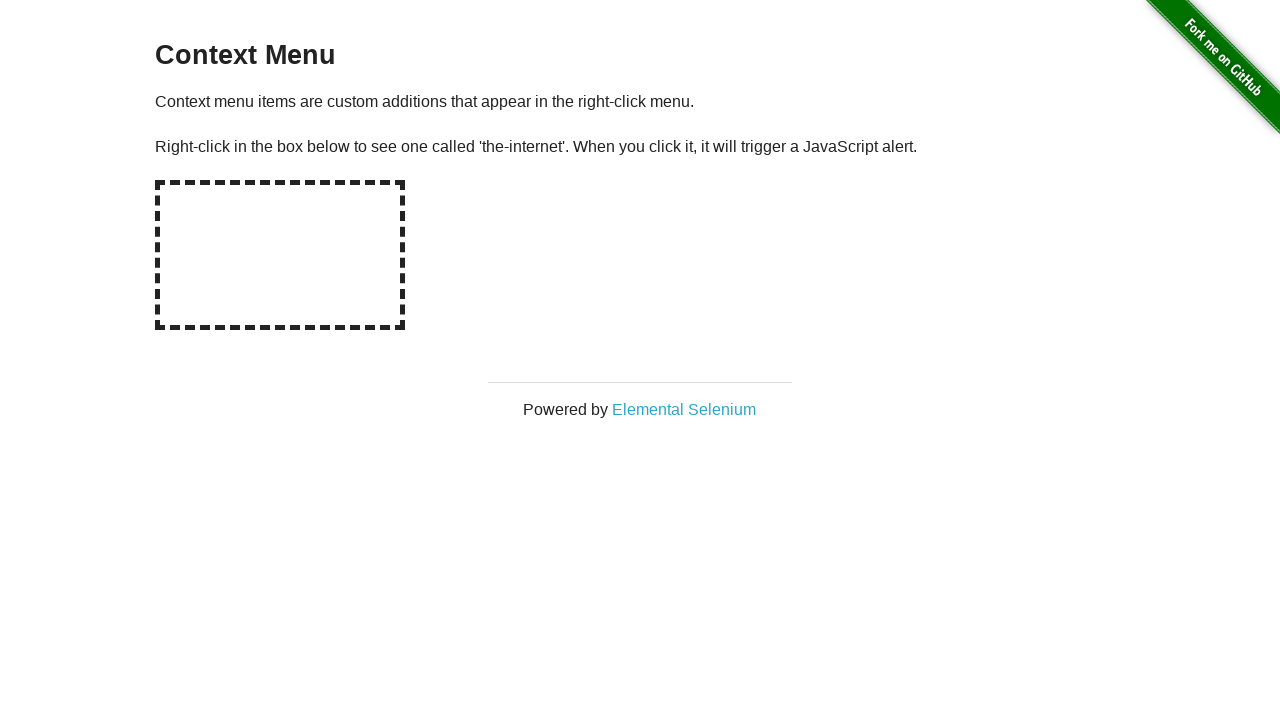

Performed right-click on hot-spot element to trigger alert dialog at (280, 255) on #hot-spot
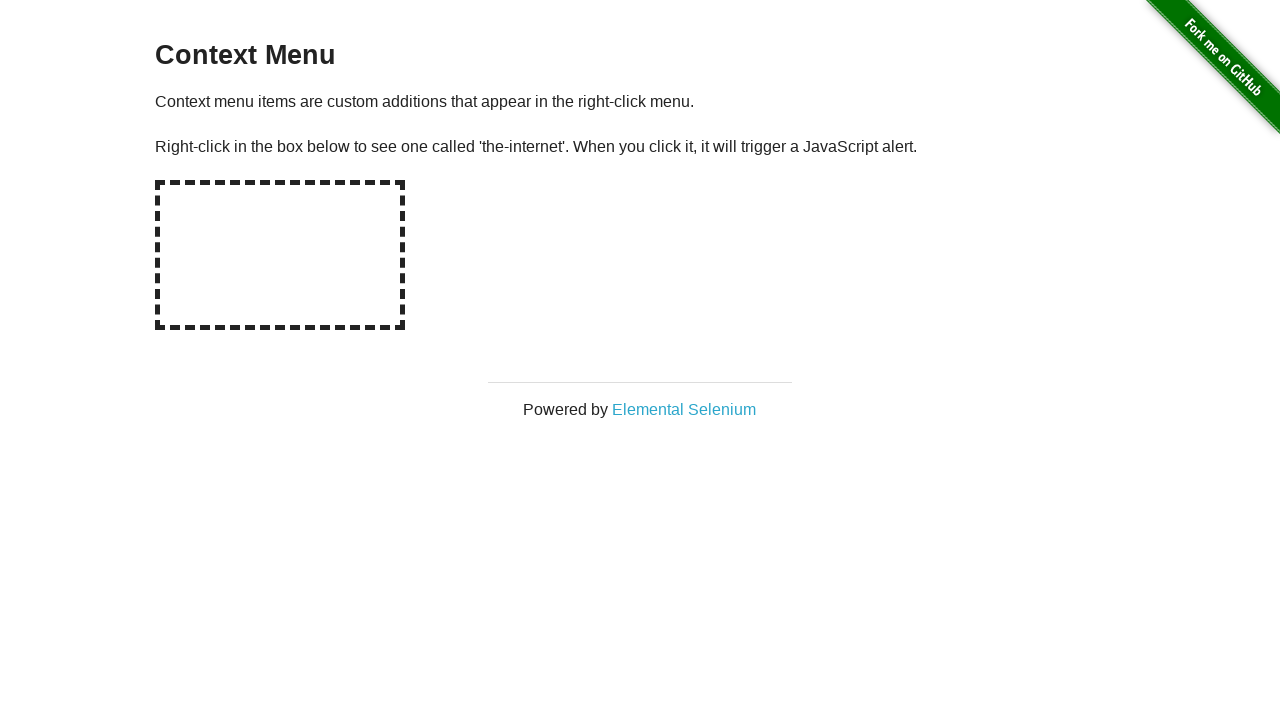

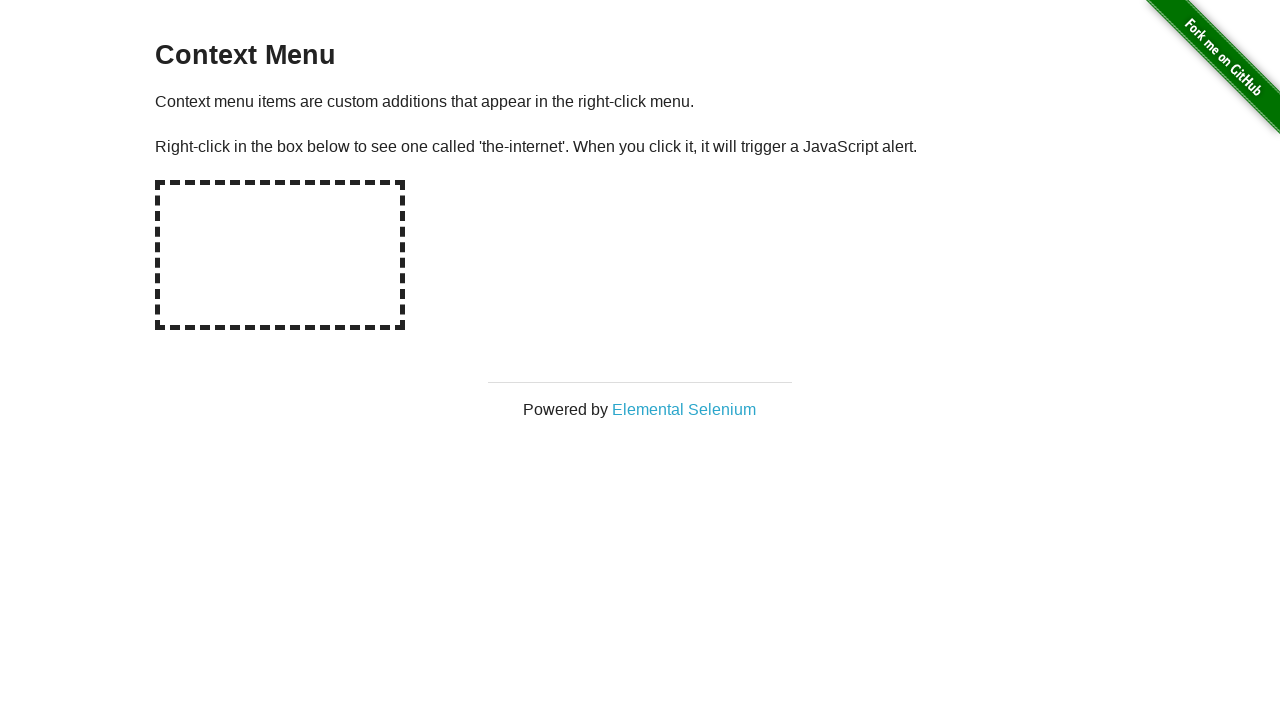